Tests a form that requires calculating the sum of two numbers and selecting the result from a dropdown menu

Starting URL: https://suninjuly.github.io/selects2.html

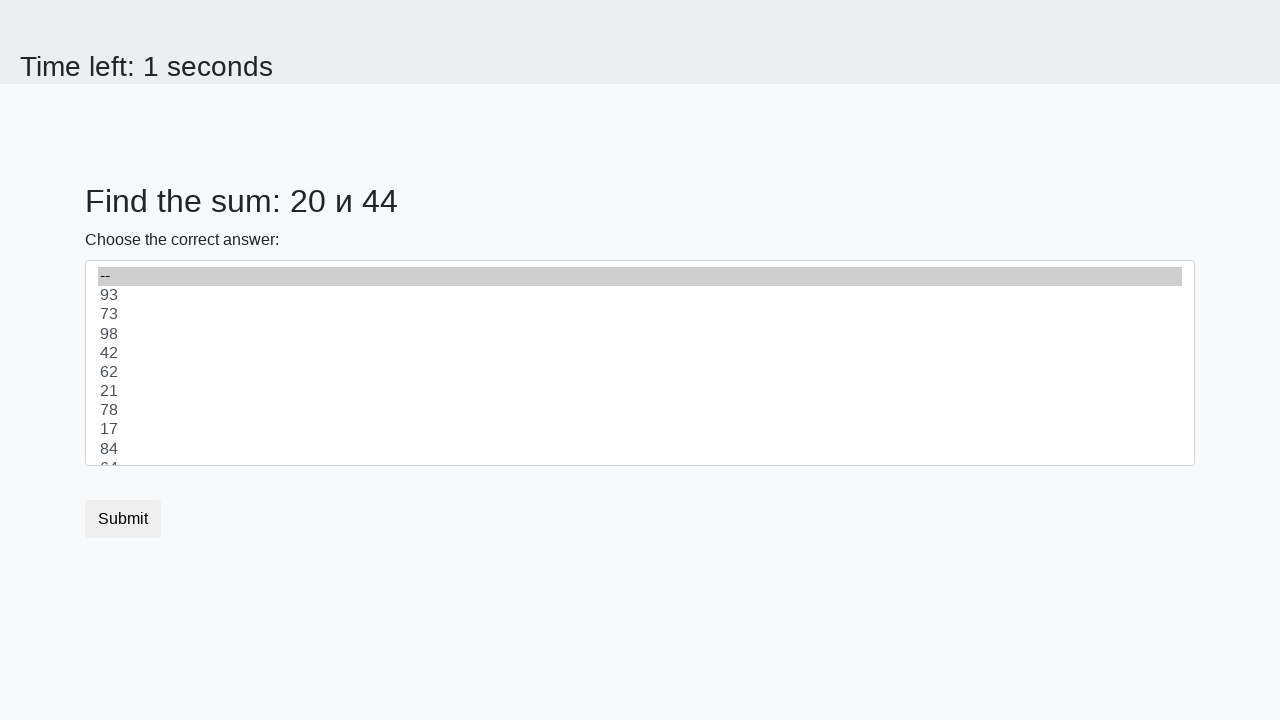

Retrieved first number from #num1 element
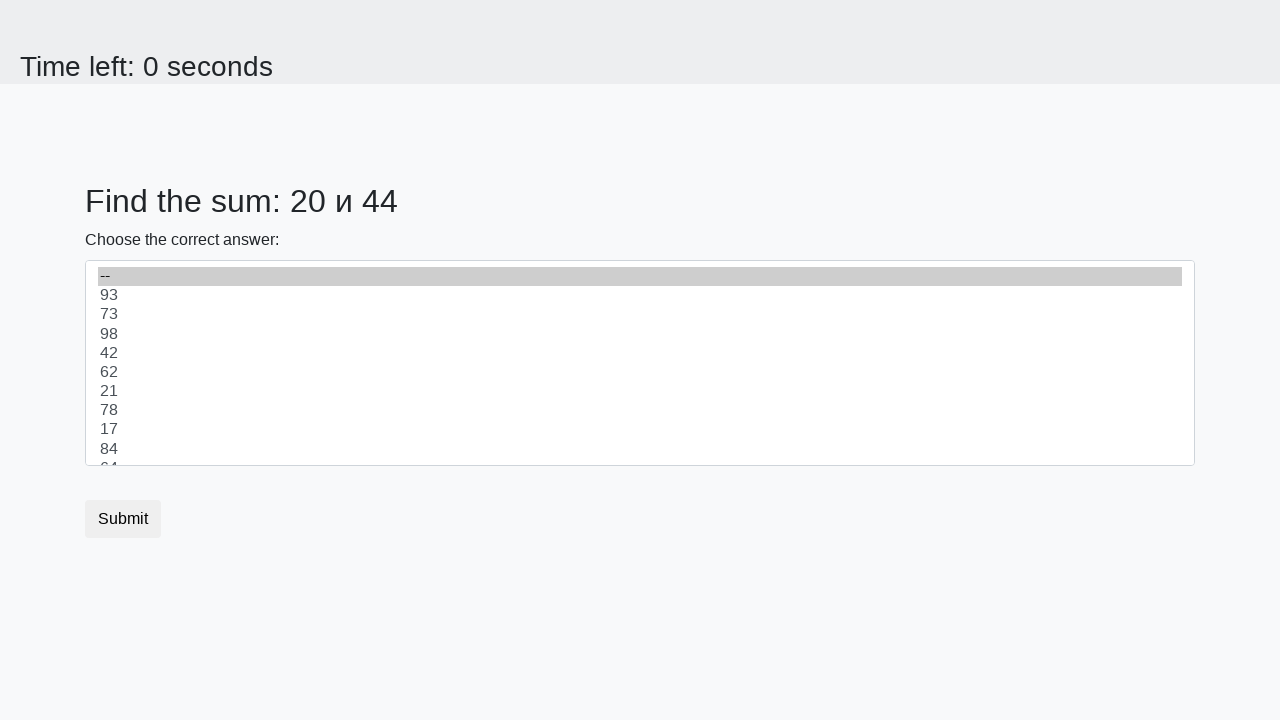

Retrieved second number from #num2 element
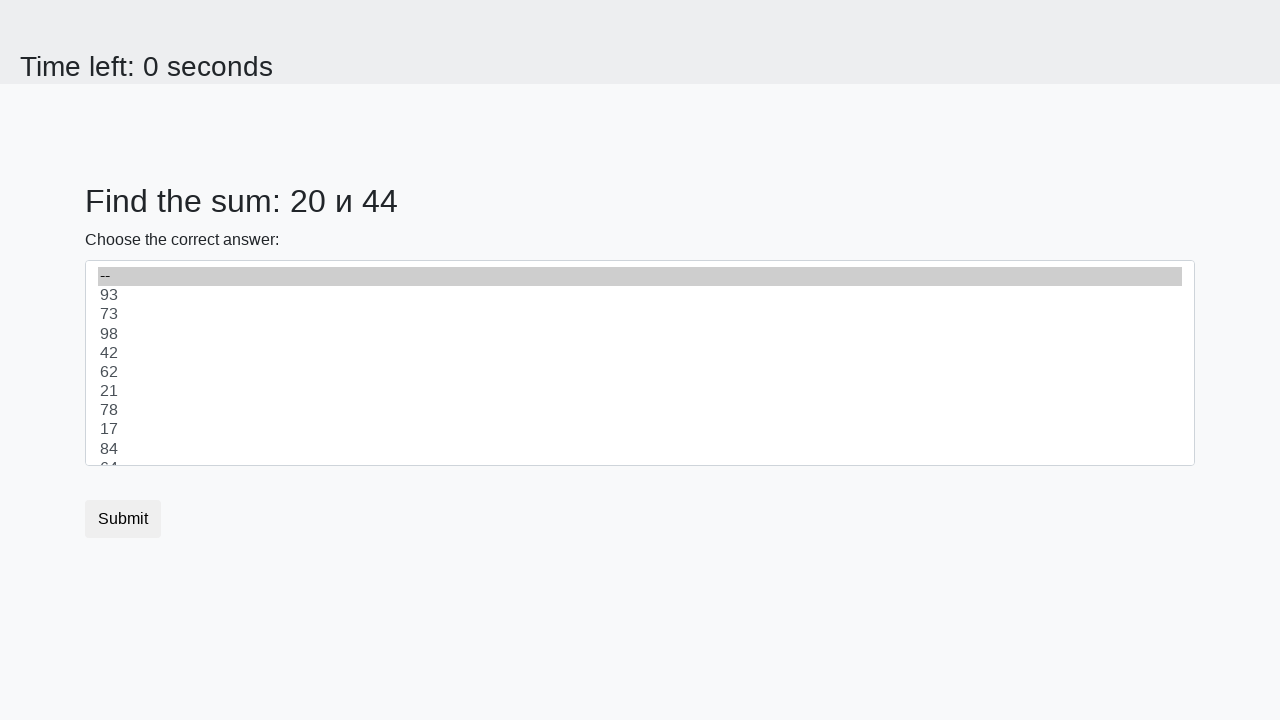

Calculated sum of 20 + 44 = 64
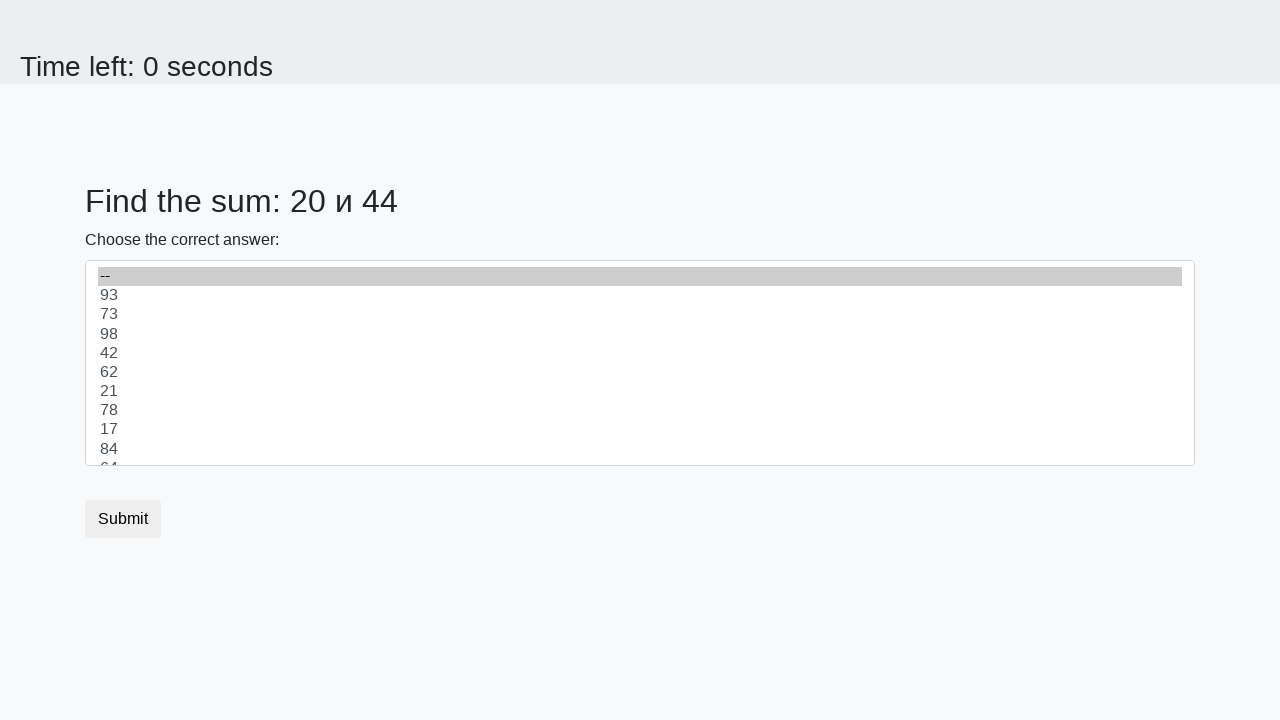

Selected sum value '64' from dropdown on #dropdown
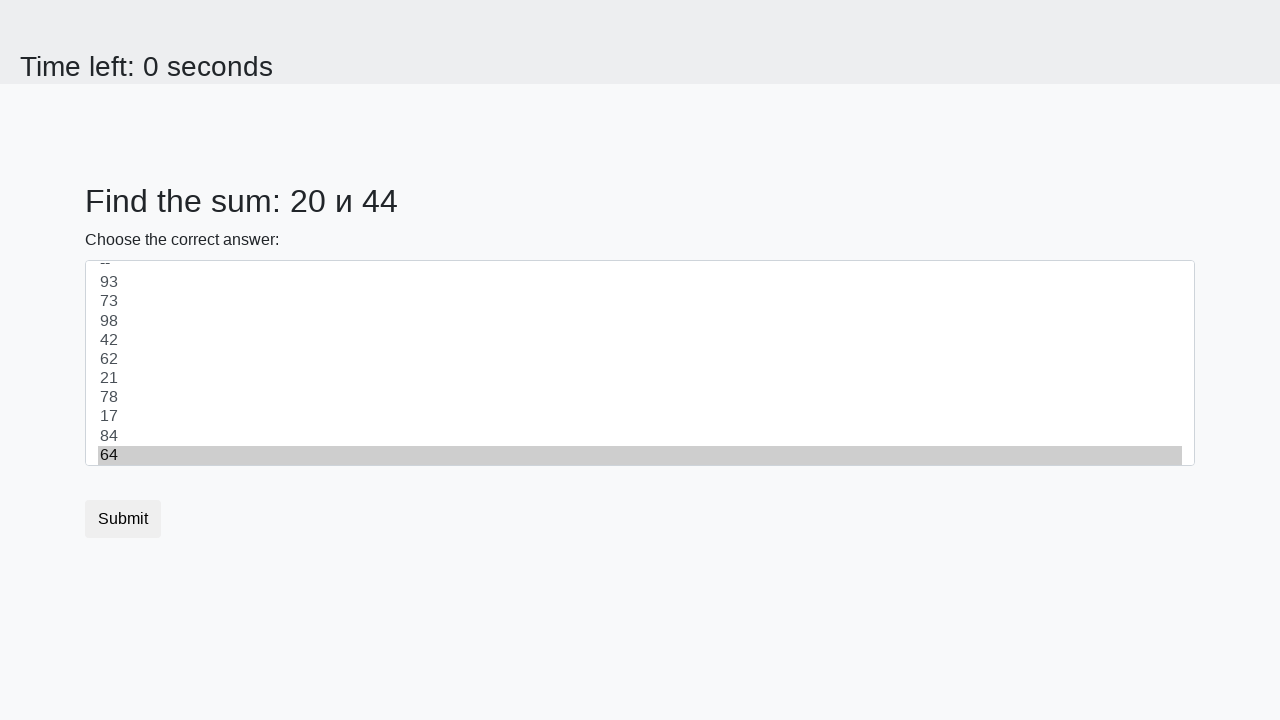

Clicked submit button at (123, 519) on button.btn
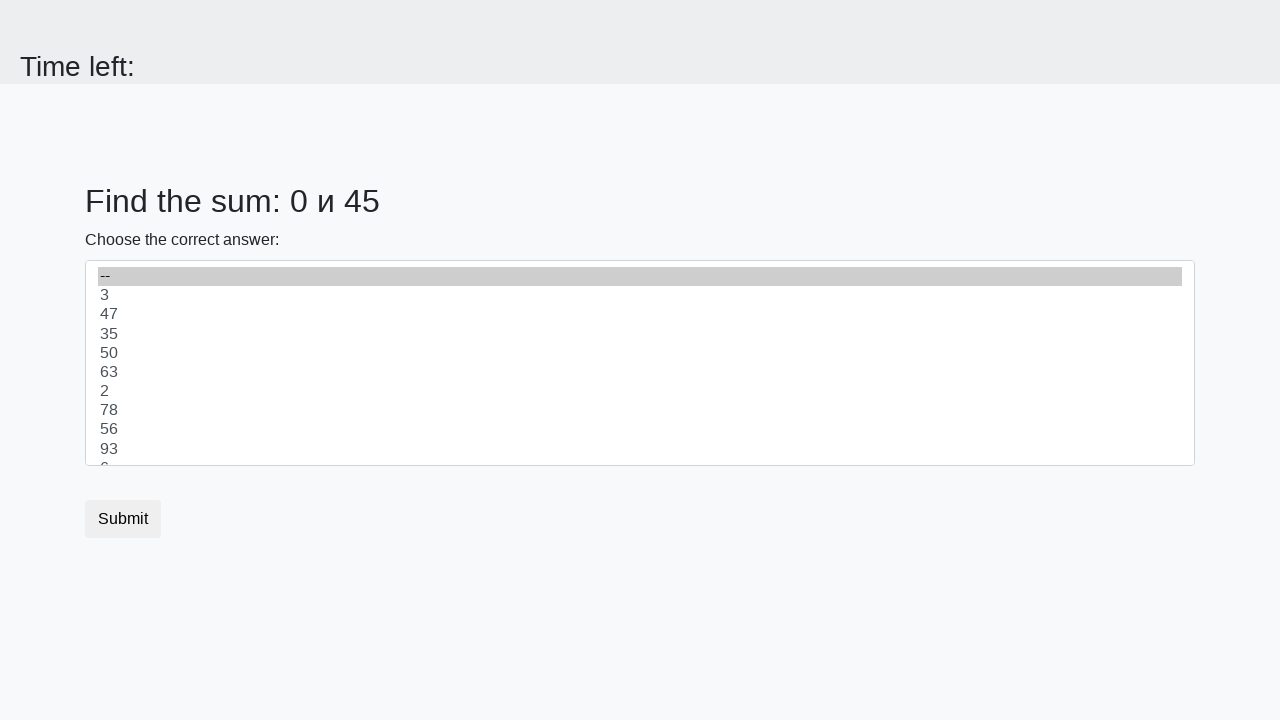

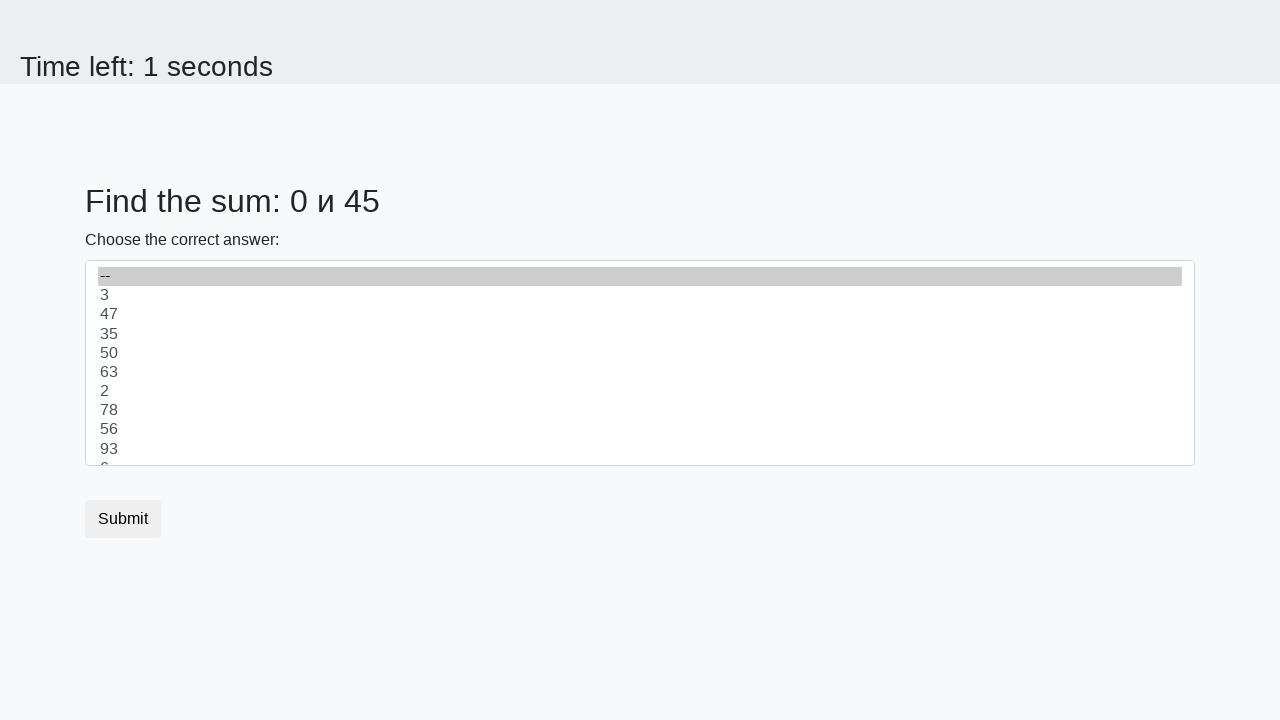